Navigates to Swarthmore course catalog, clicks on a department, then iterates through multiple course listings to expand and view their details.

Starting URL: https://catalog.swarthmore.edu/content.php?catoid=7&navoid=194

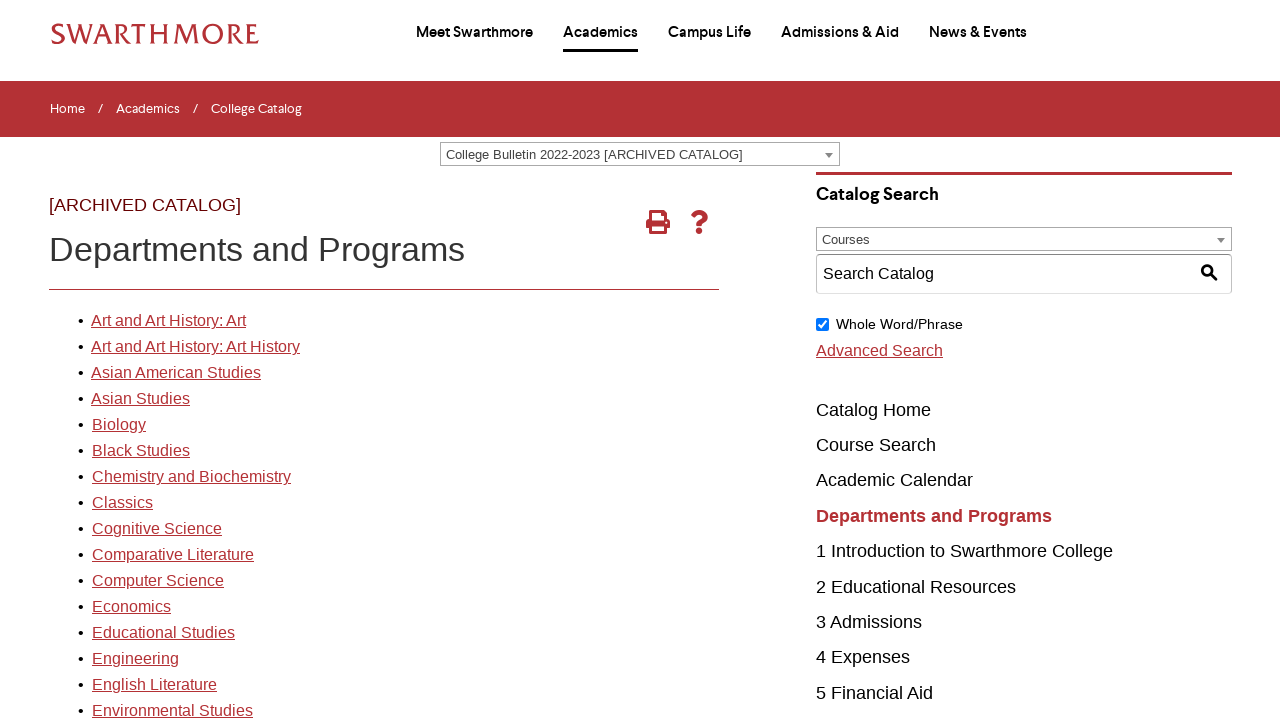

Clicked on first department link in catalog at (168, 321) on xpath=//*[@id='gateway-page']/body/table/tbody/tr[3]/td[1]/table/tbody/tr[2]/td[
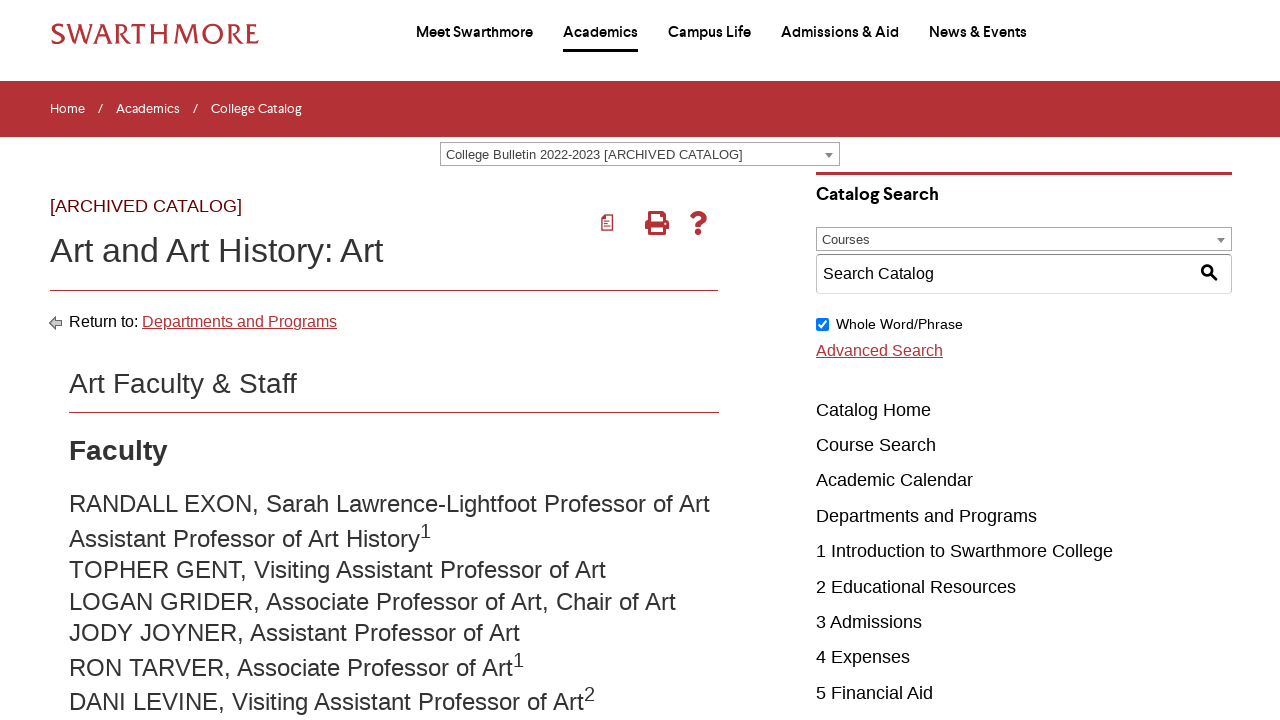

Waited for course listings to load
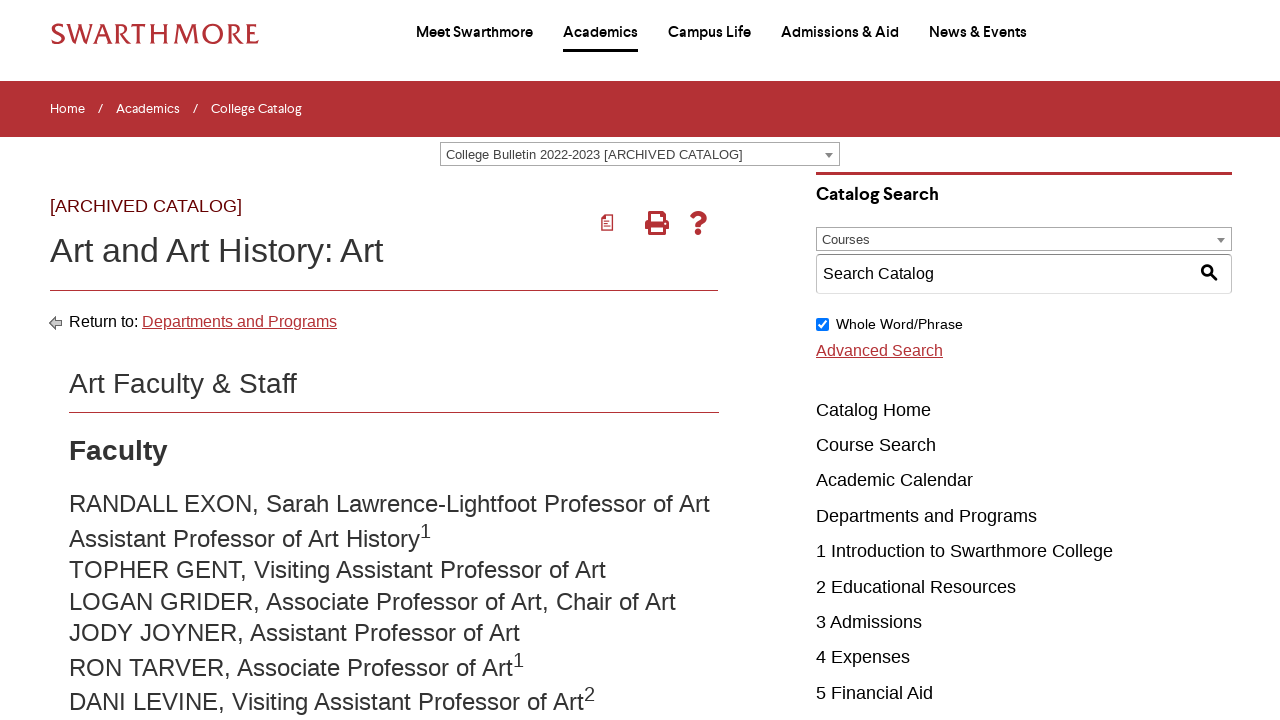

Retrieved 22 course elements from the page
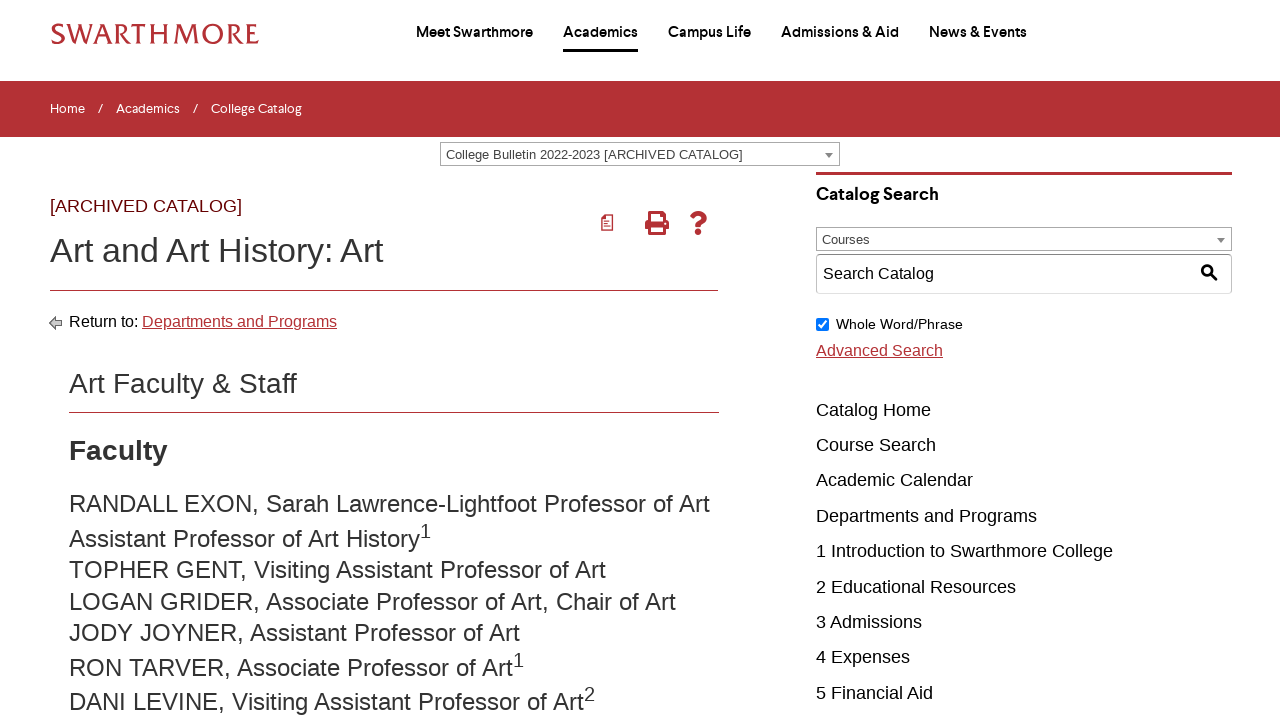

Clicked course 1 to expand details at (282, 361) on .acalog-course >> nth=0 >> a >> nth=0
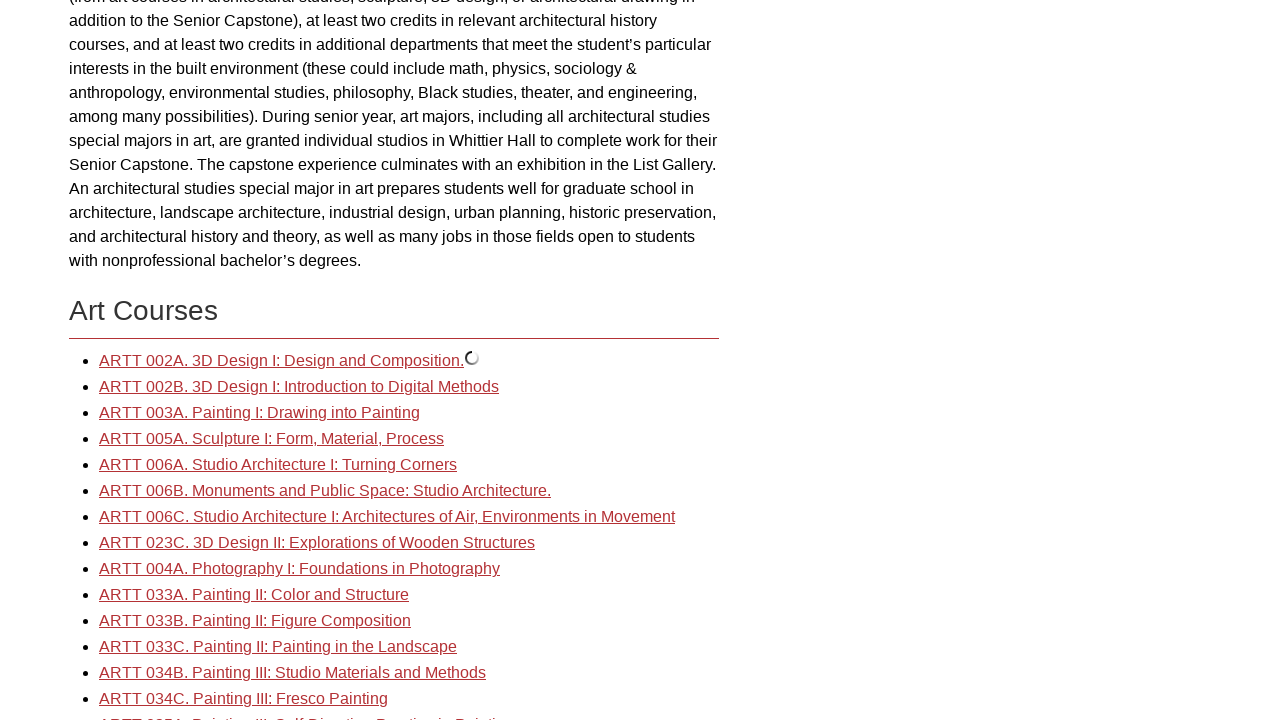

Waited for course 1 content to expand
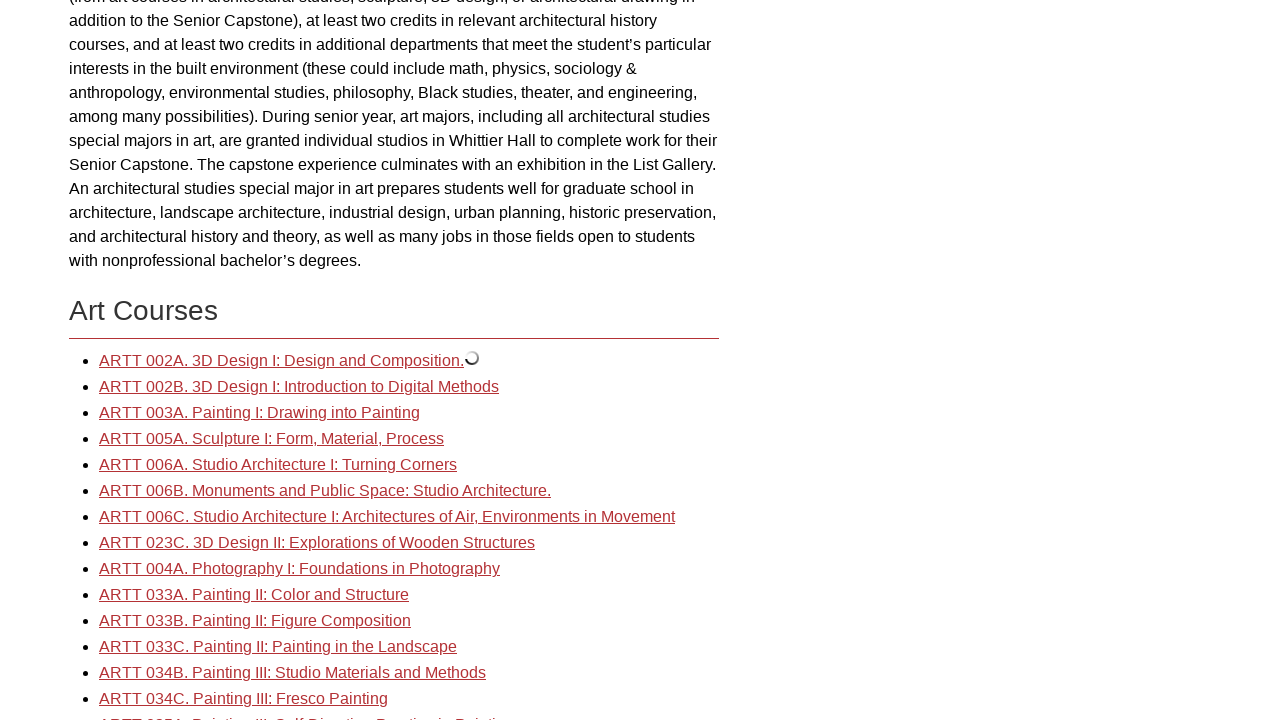

Clicked course 2 to expand details at (299, 387) on .acalog-course >> nth=1 >> a >> nth=0
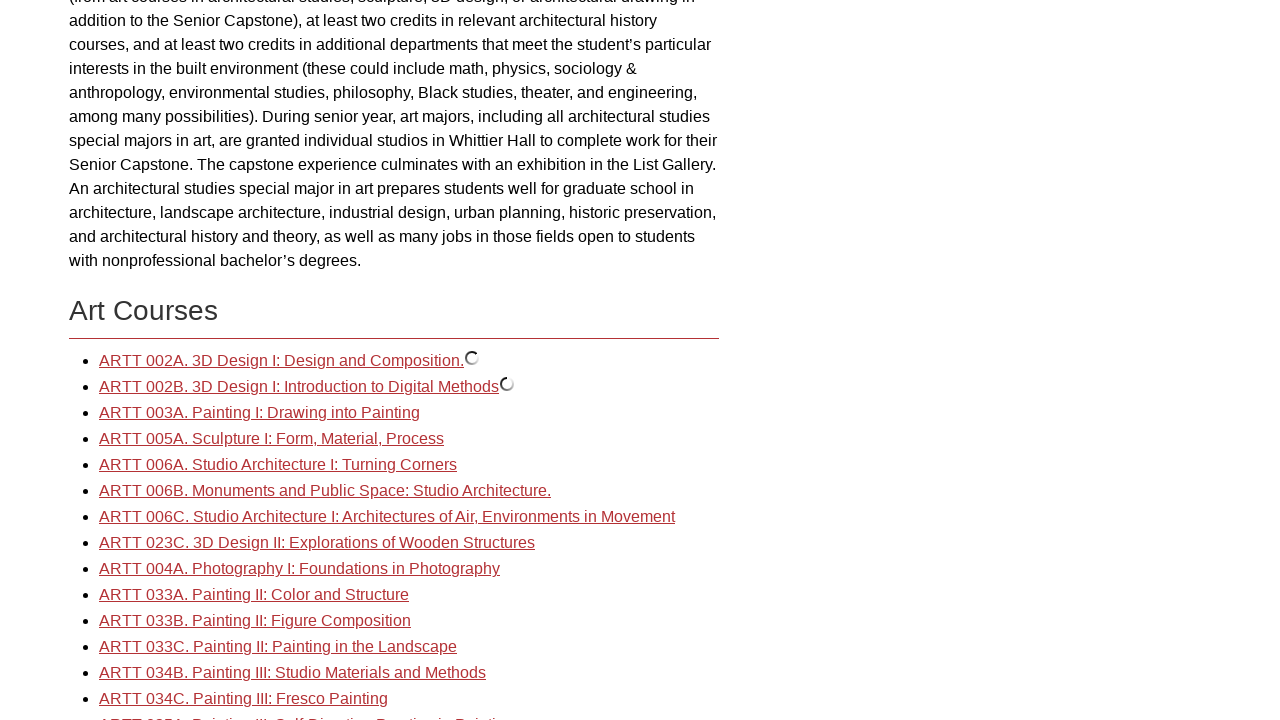

Waited for course 2 content to expand
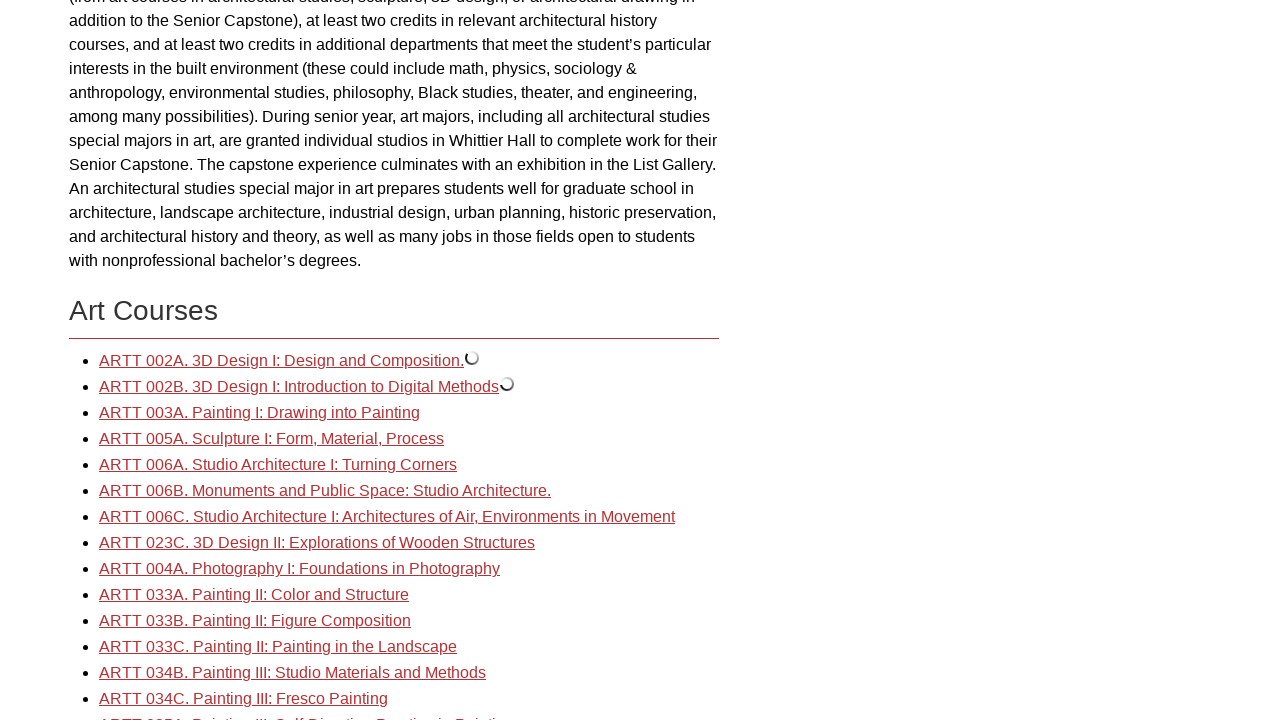

Clicked course 3 to expand details at (260, 413) on .acalog-course >> nth=2 >> a >> nth=0
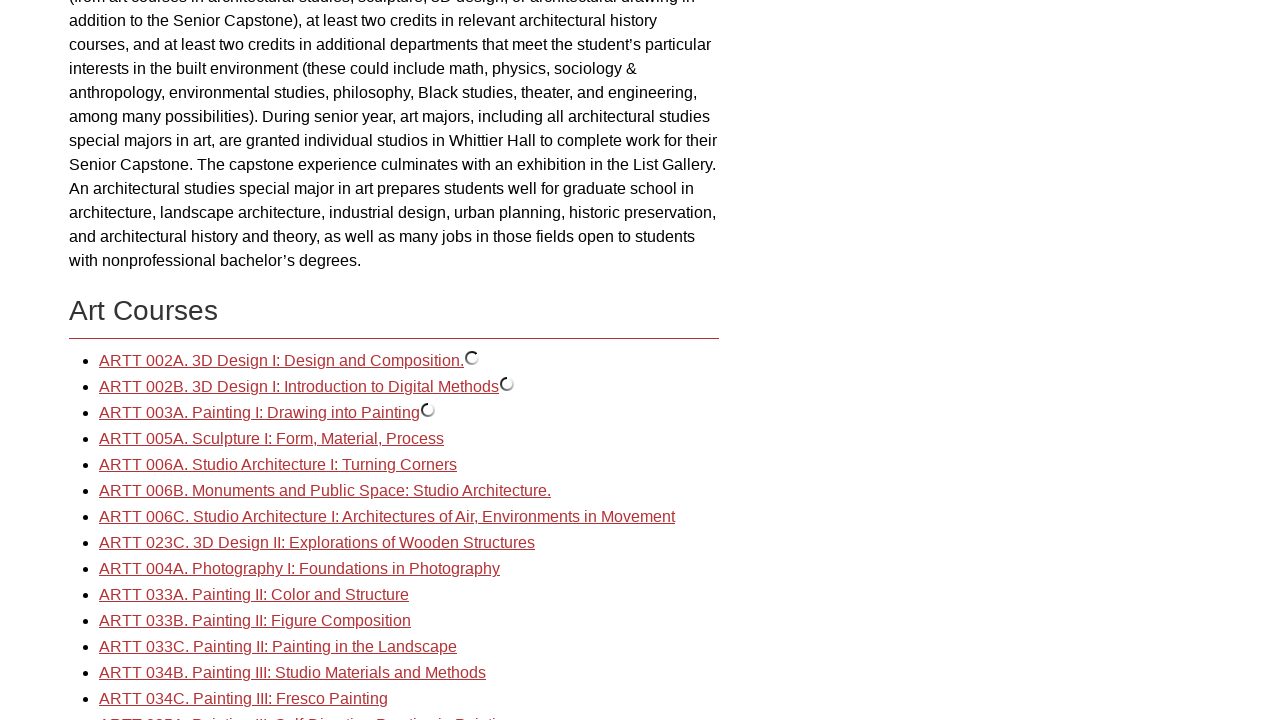

Waited for course 3 content to expand
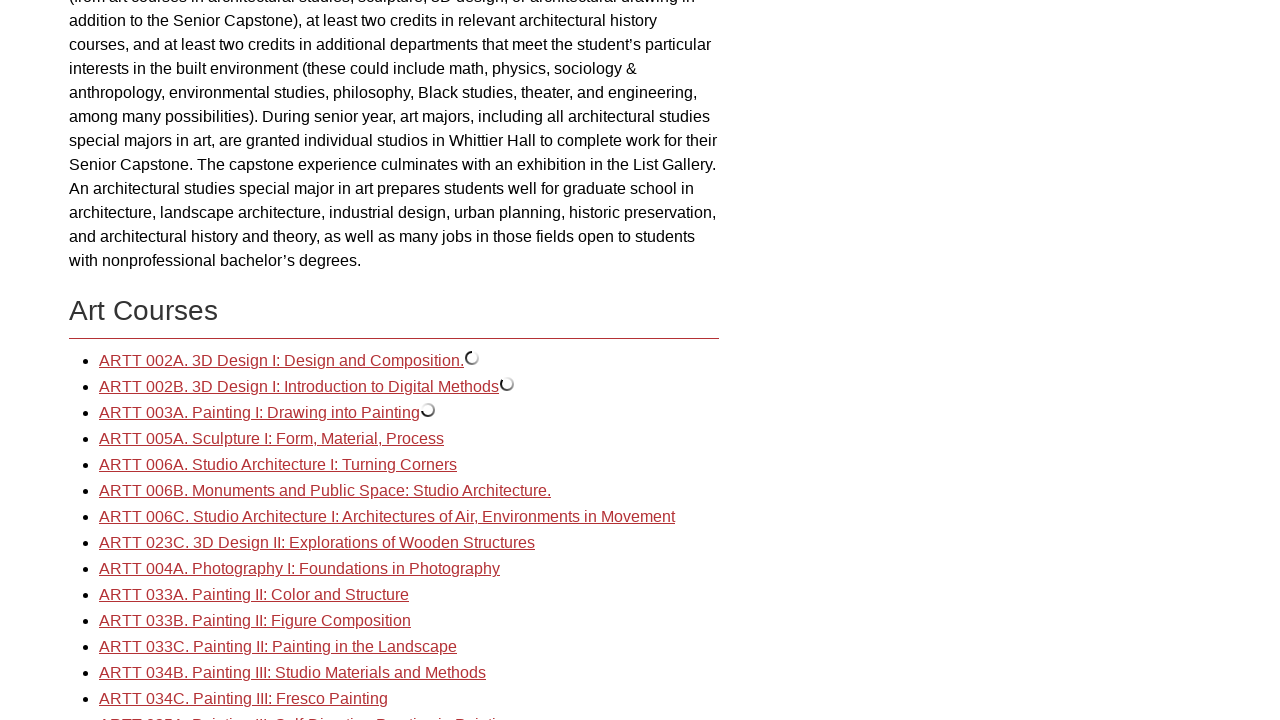

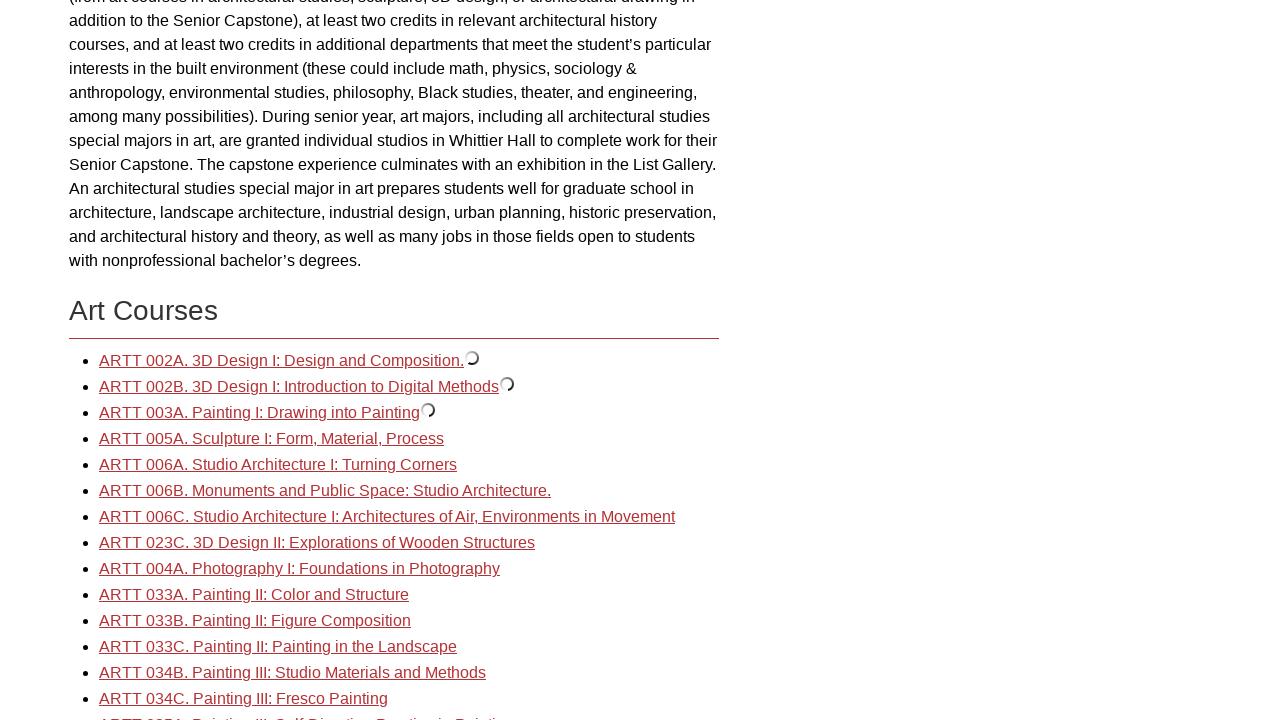